Navigates to the Debris Tracker data page and waits for the page to load

Starting URL: https://debristracker.org/data

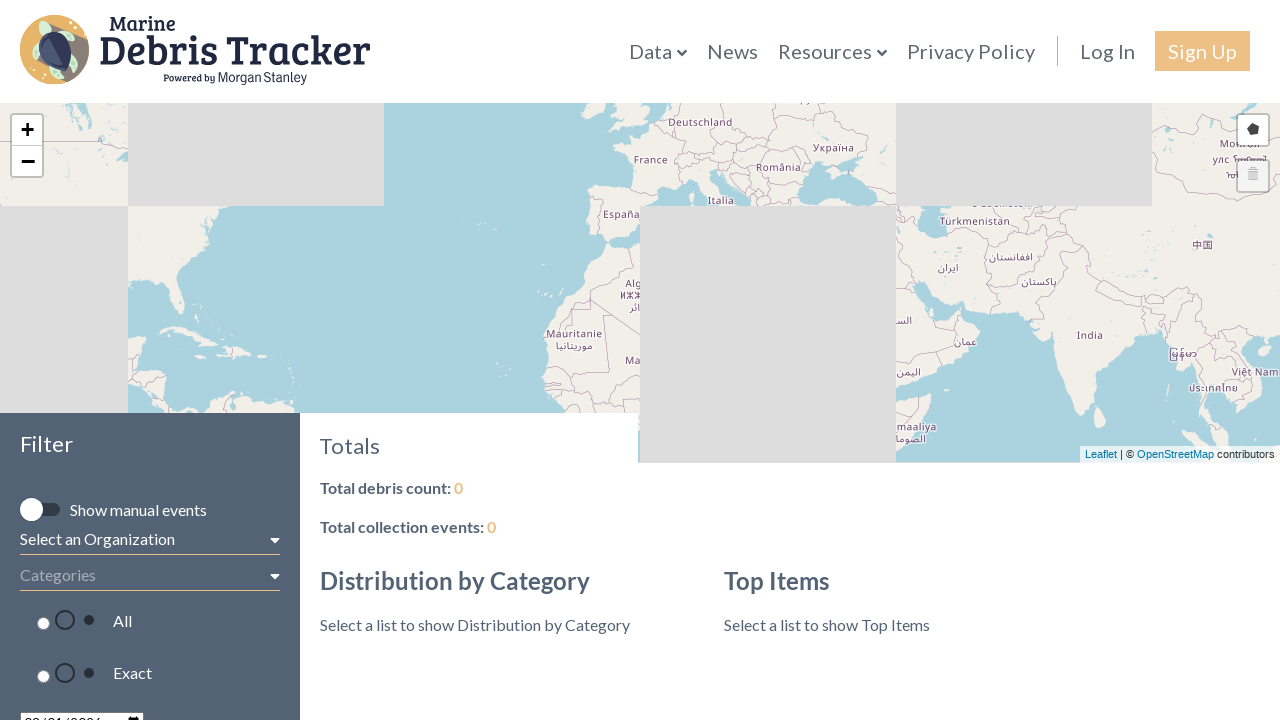

Navigated to Debris Tracker data page
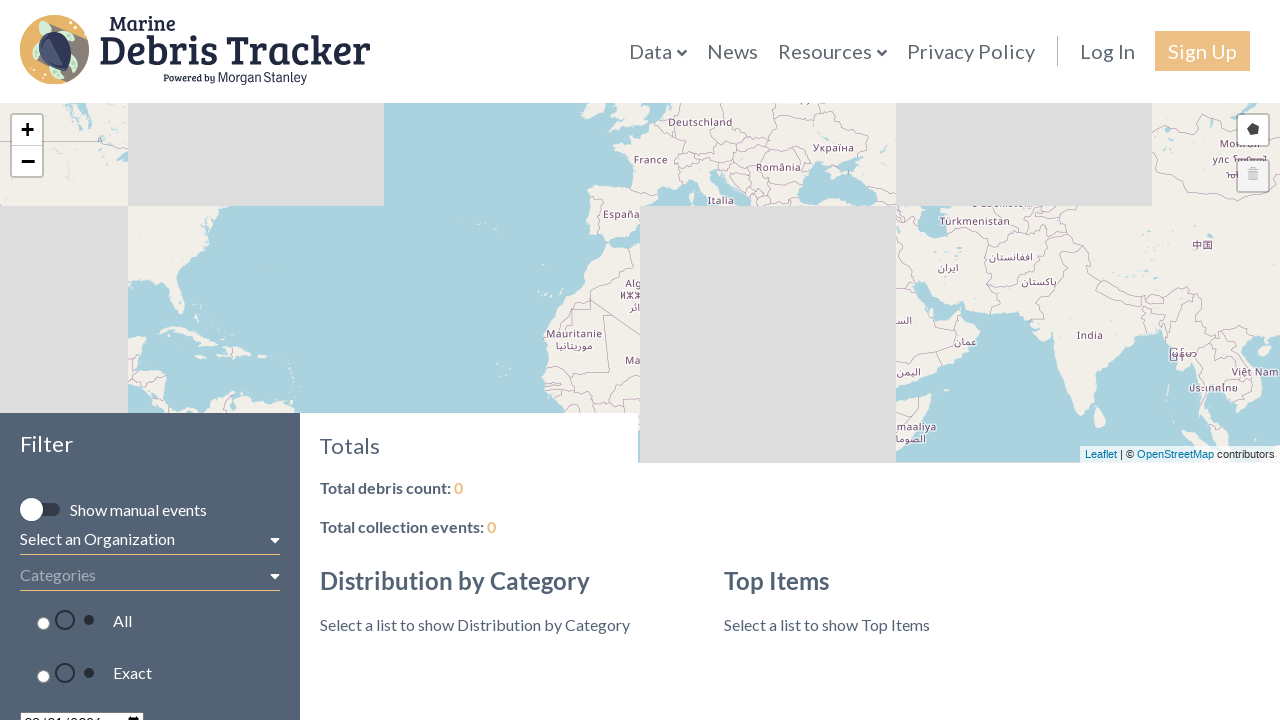

Page DOM content loaded
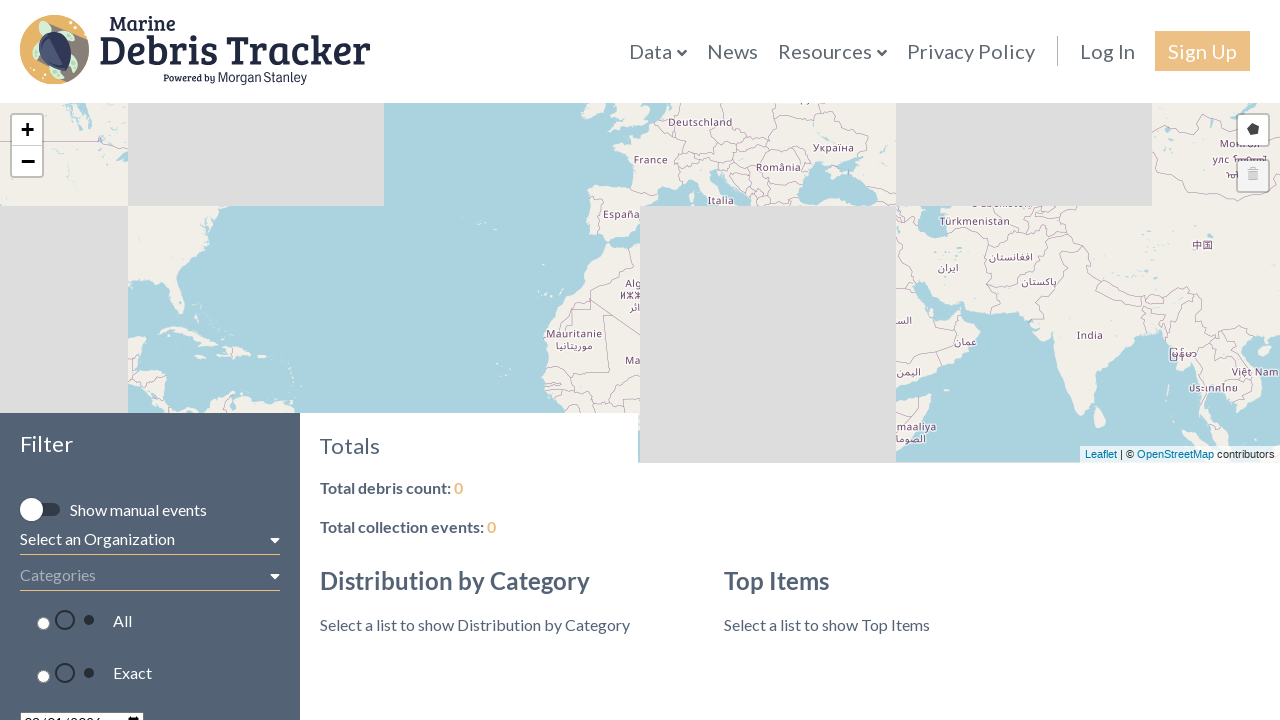

Waited 2 seconds for dynamic content to render
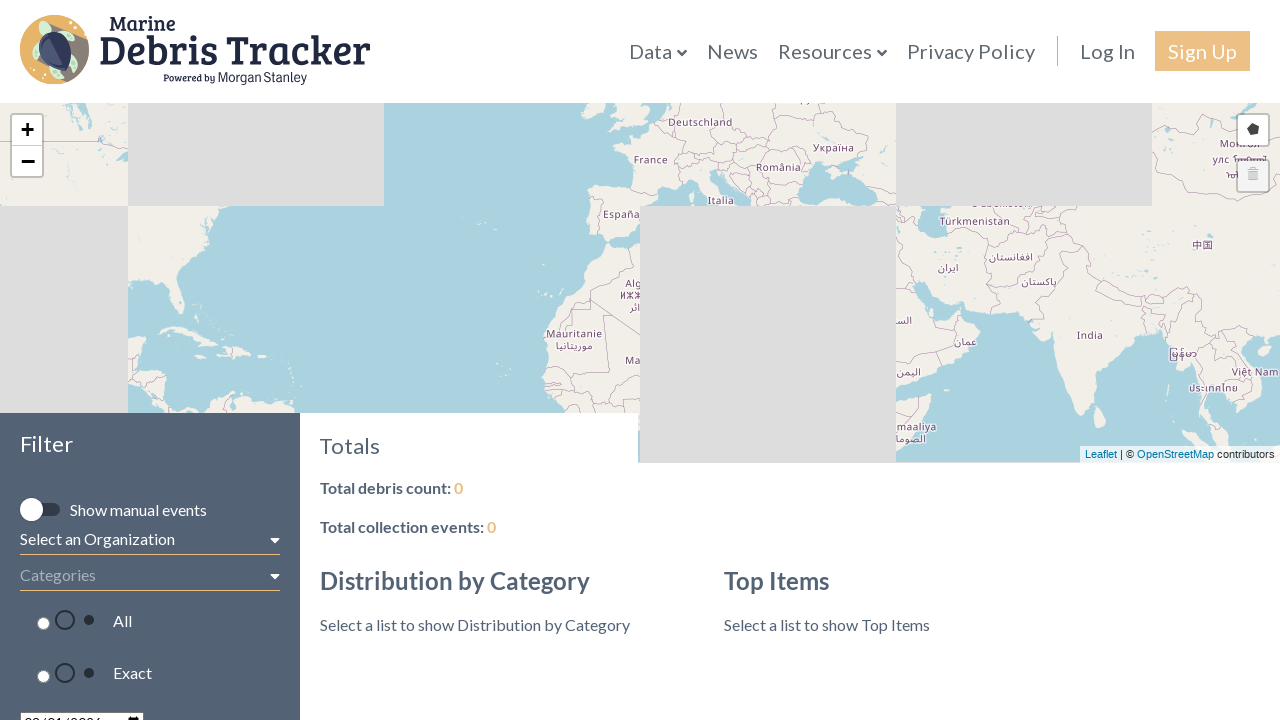

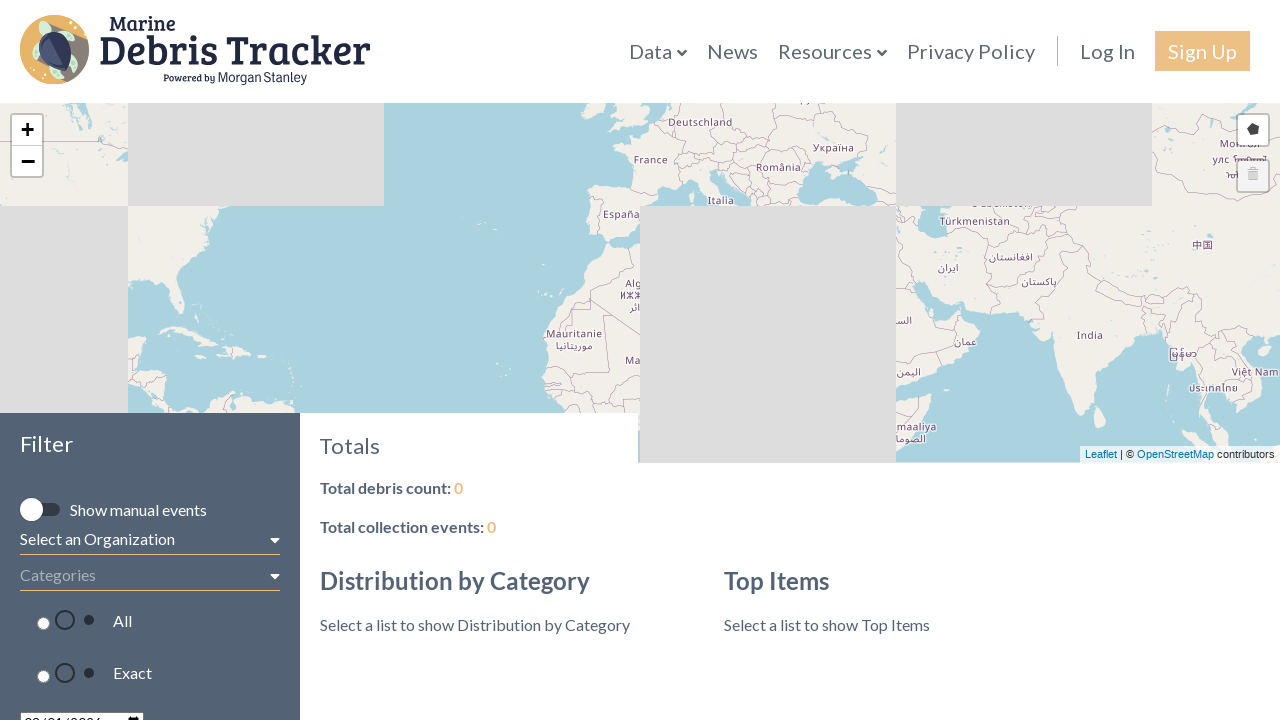